Tests filtering to display only active (not completed) items

Starting URL: https://demo.playwright.dev/todomvc

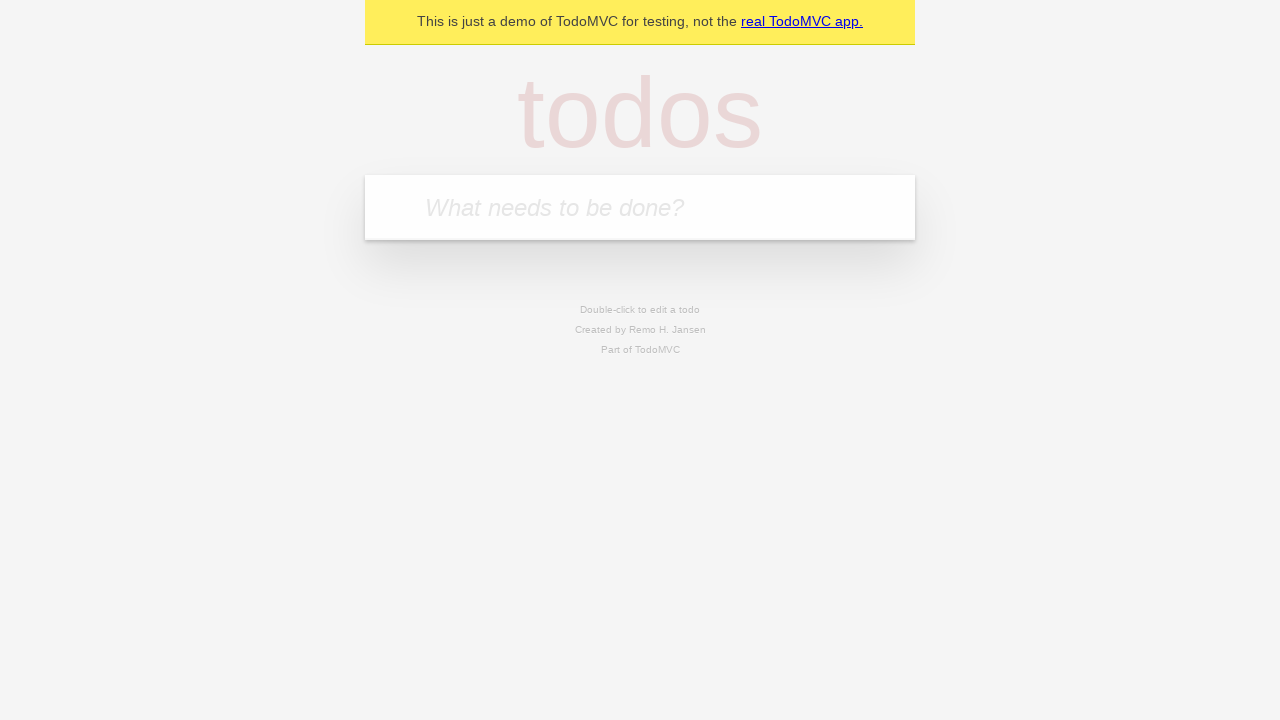

Filled new todo input with 'buy some cheese' on .new-todo
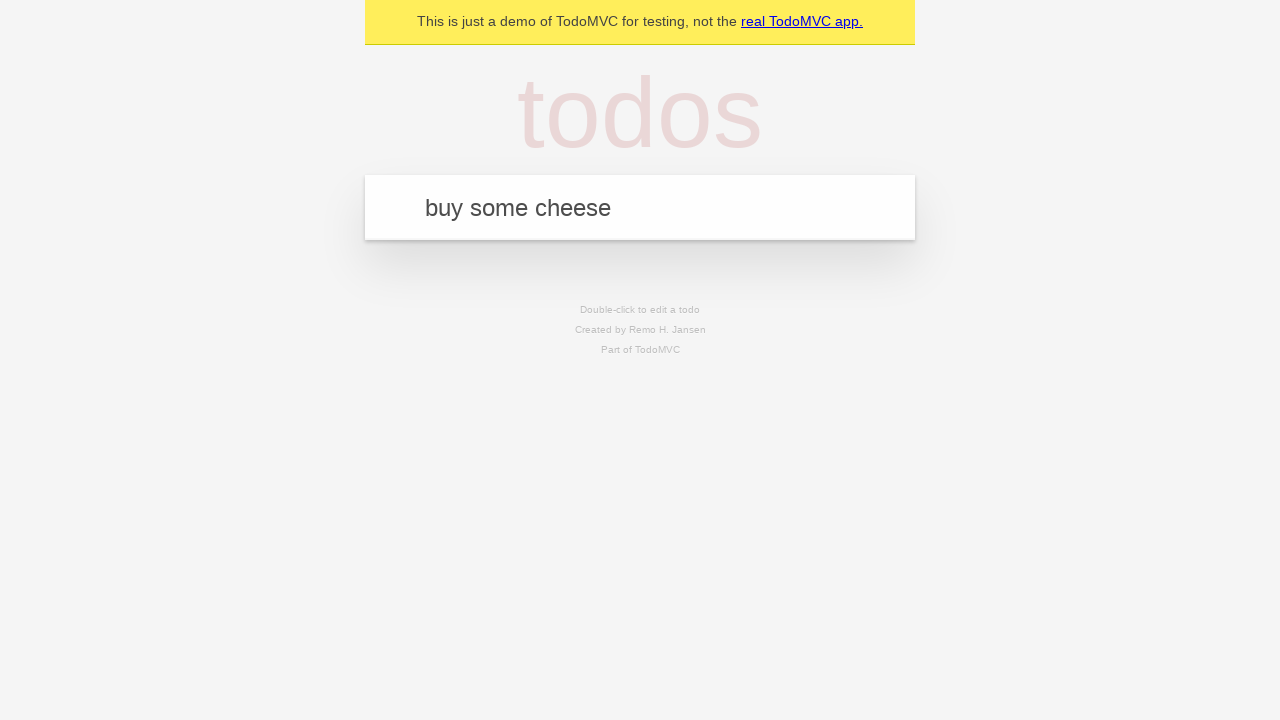

Pressed Enter to add first todo on .new-todo
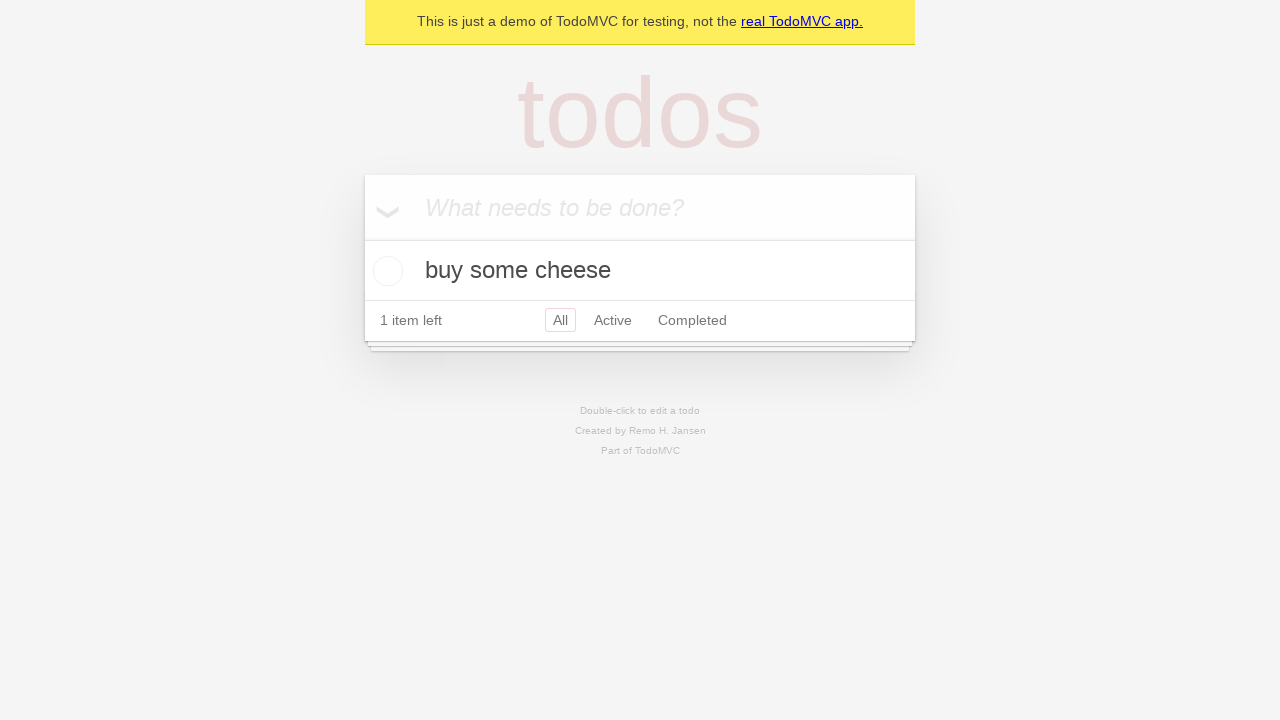

Filled new todo input with 'feed the cat' on .new-todo
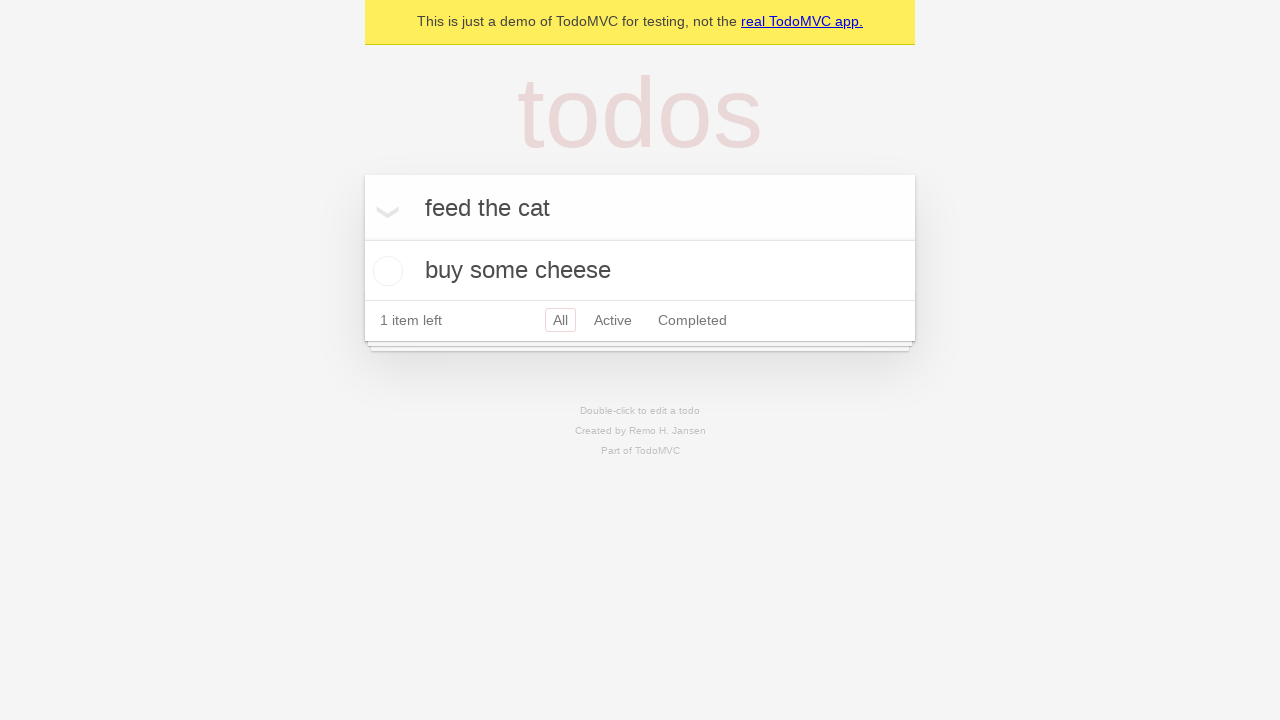

Pressed Enter to add second todo on .new-todo
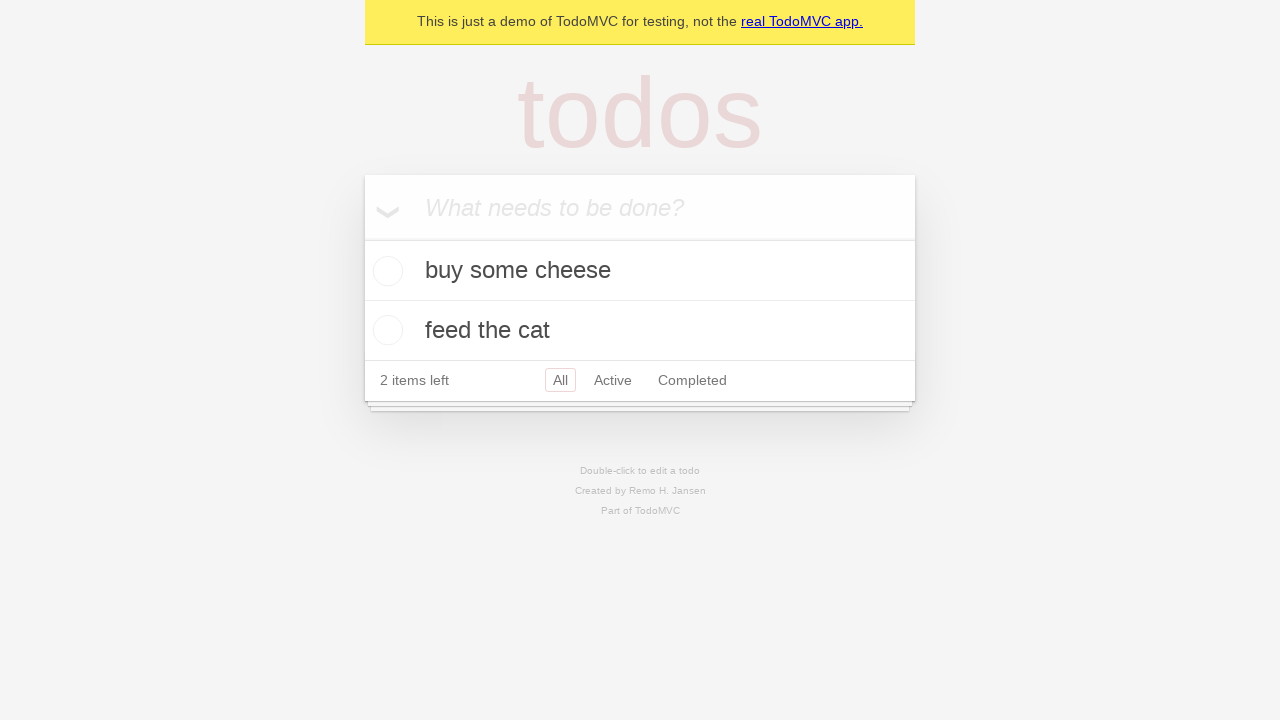

Filled new todo input with 'book a doctors appointment' on .new-todo
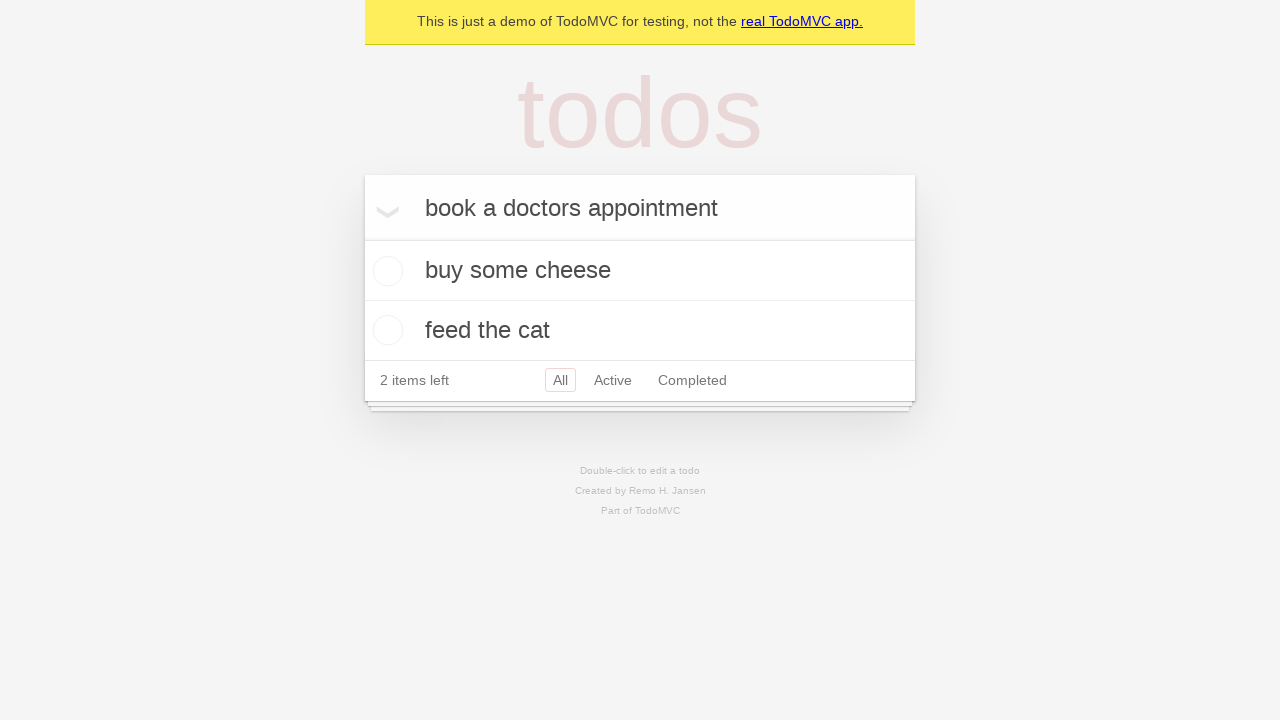

Pressed Enter to add third todo on .new-todo
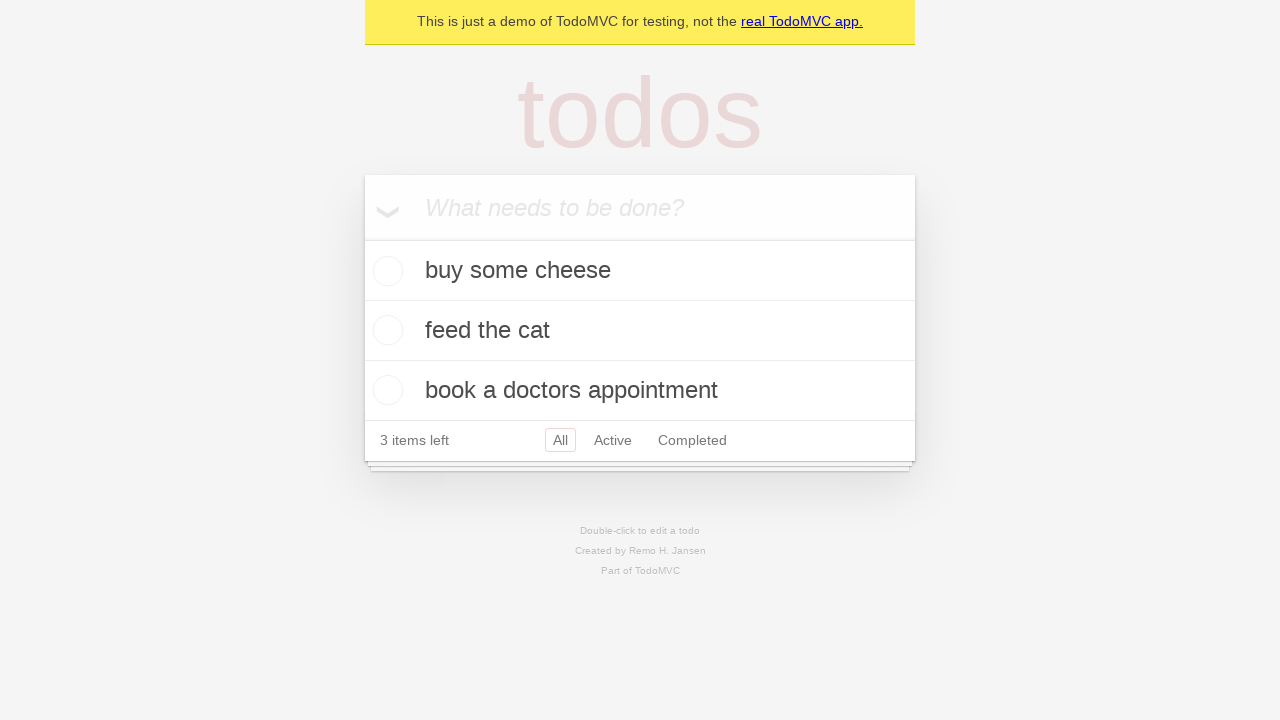

Waited for third todo item to load
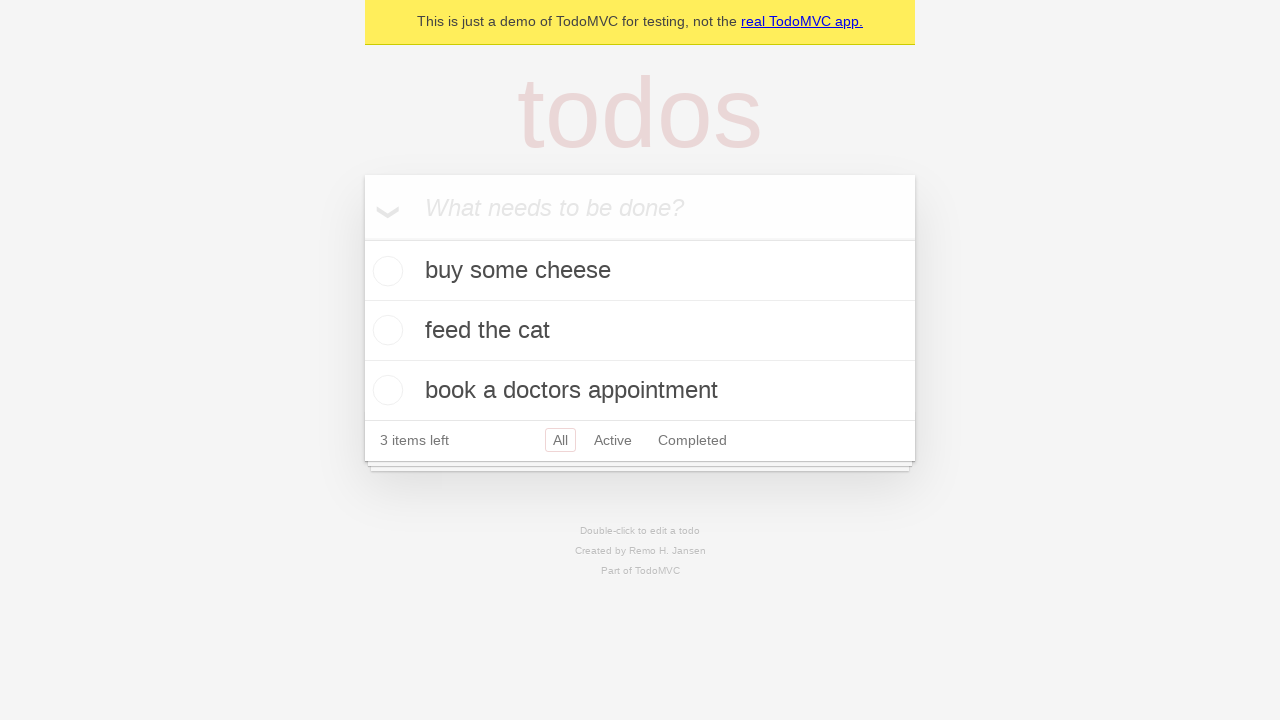

Checked second todo item to mark it as completed at (385, 330) on .todo-list li .toggle >> nth=1
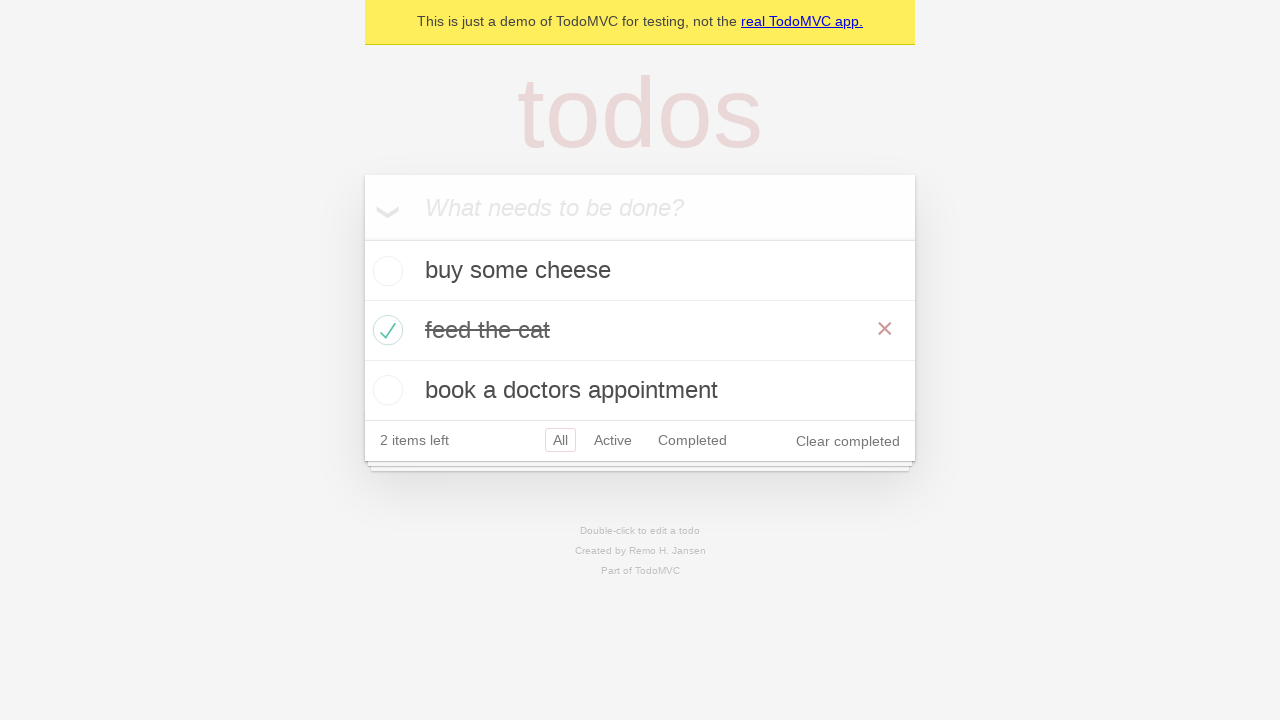

Clicked Active filter to display only active items at (613, 440) on .filters >> text=Active
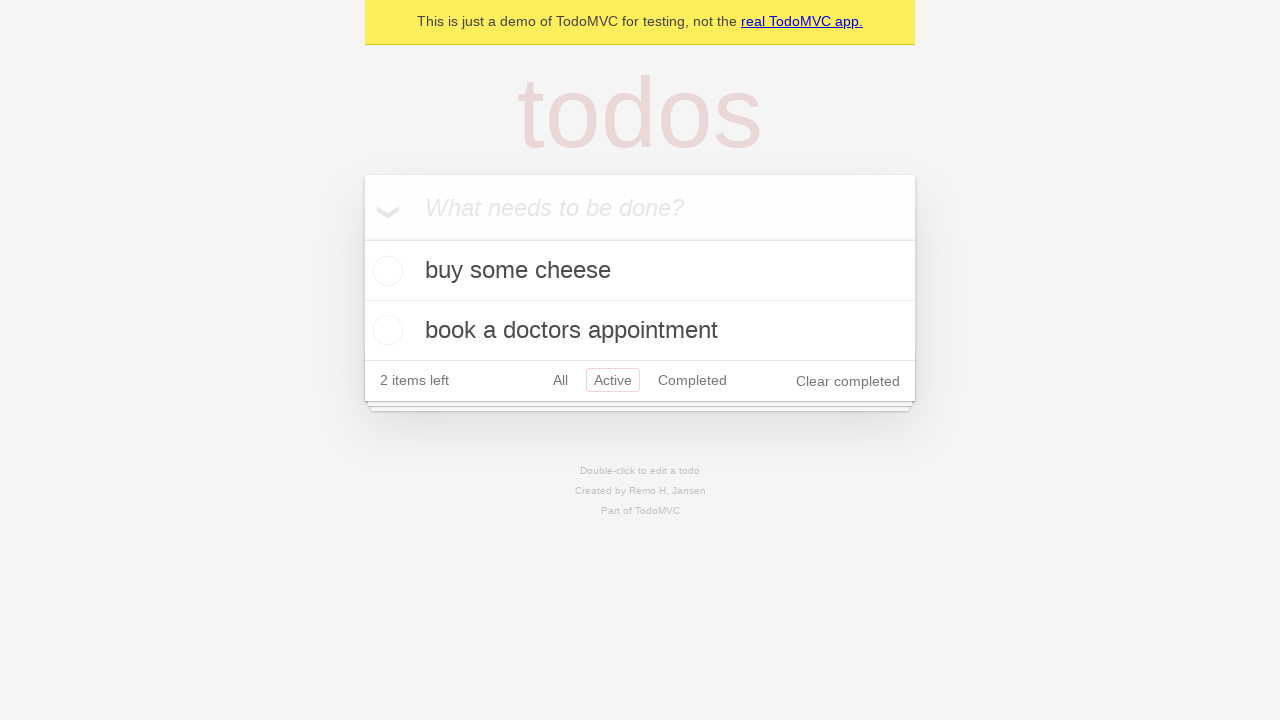

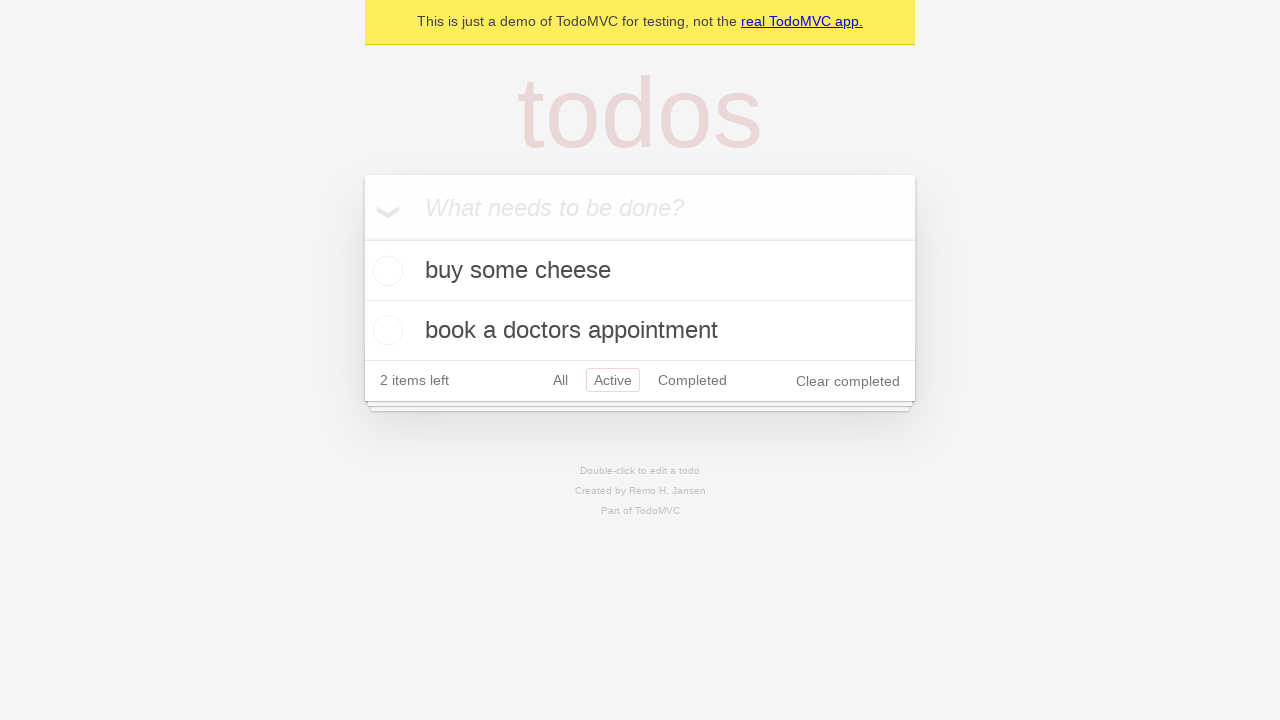